Tests successful login with valid credentials and then logging out

Starting URL: https://the-internet.herokuapp.com/login

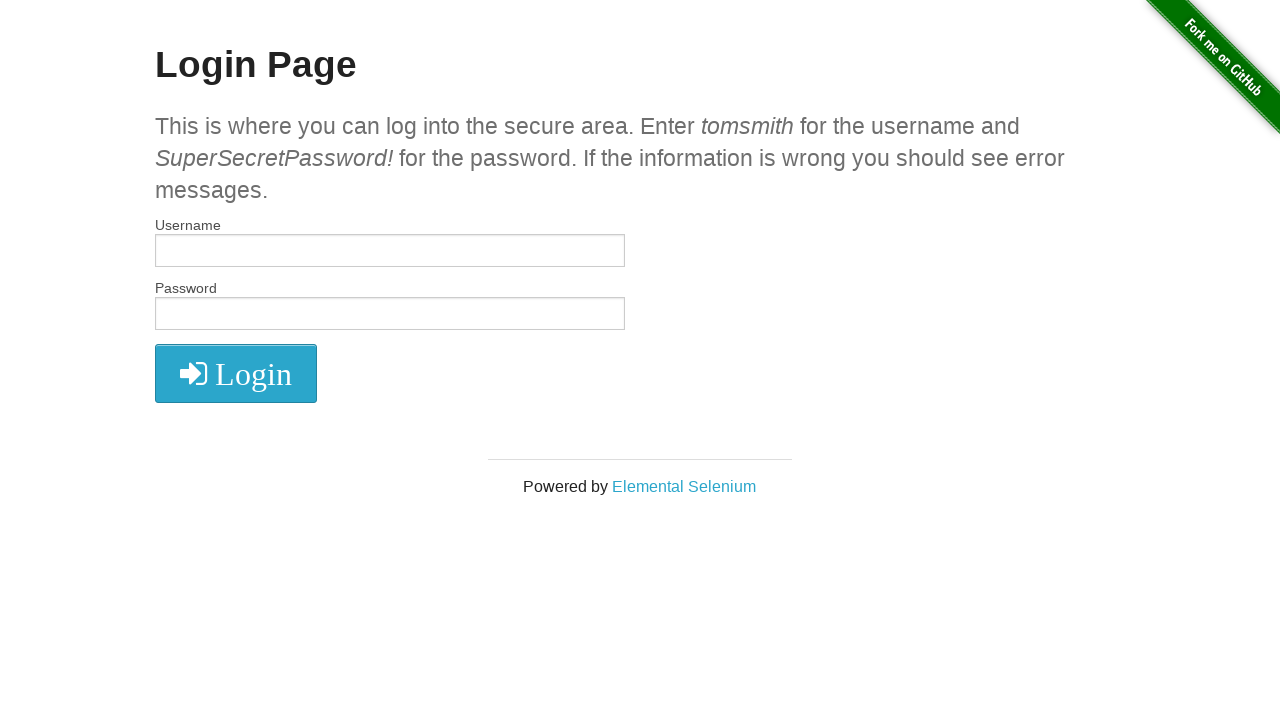

Filled username field with 'tomsmith' on input[name="username"]
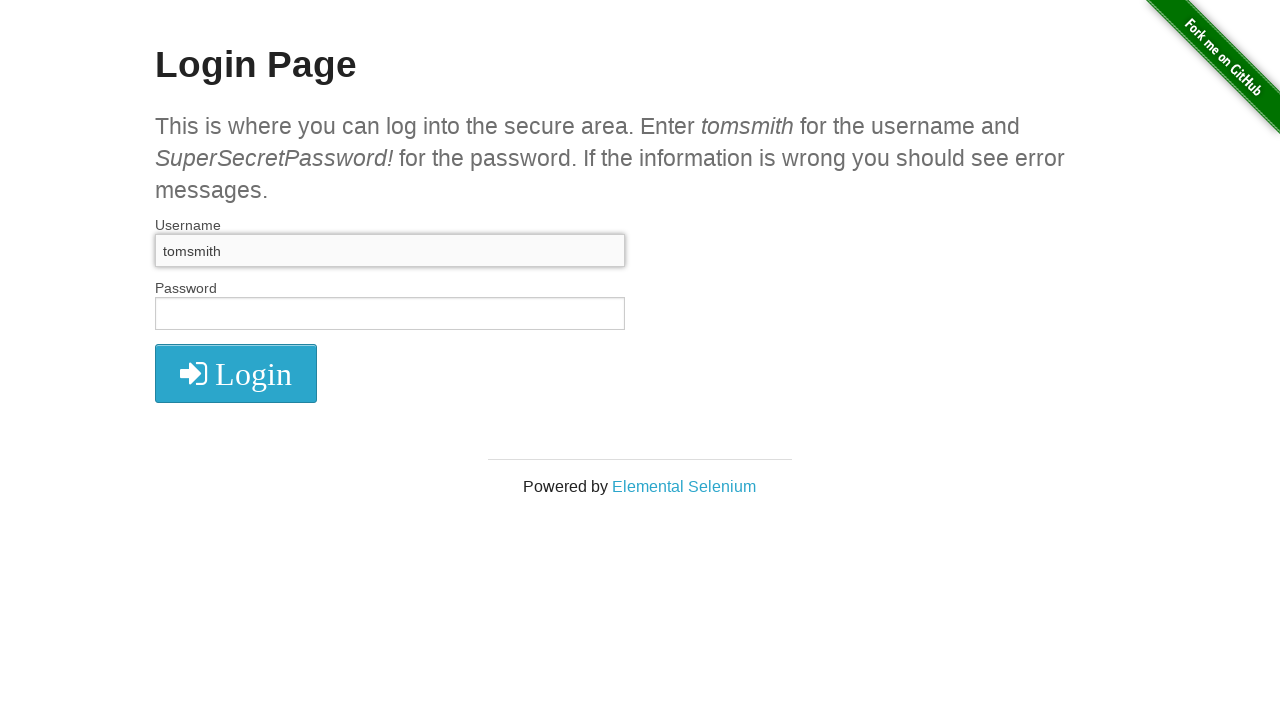

Filled password field with 'SuperSecretPassword!' on input[name="password"]
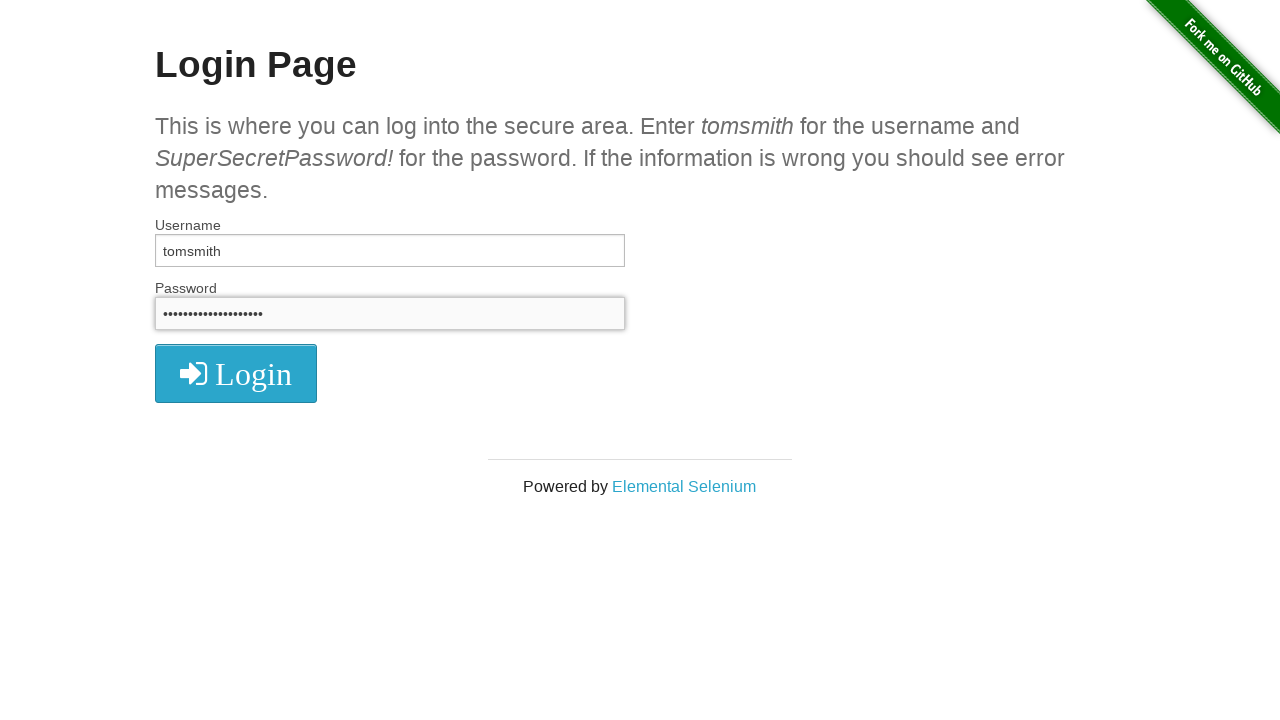

Clicked login button at (236, 373) on .radius
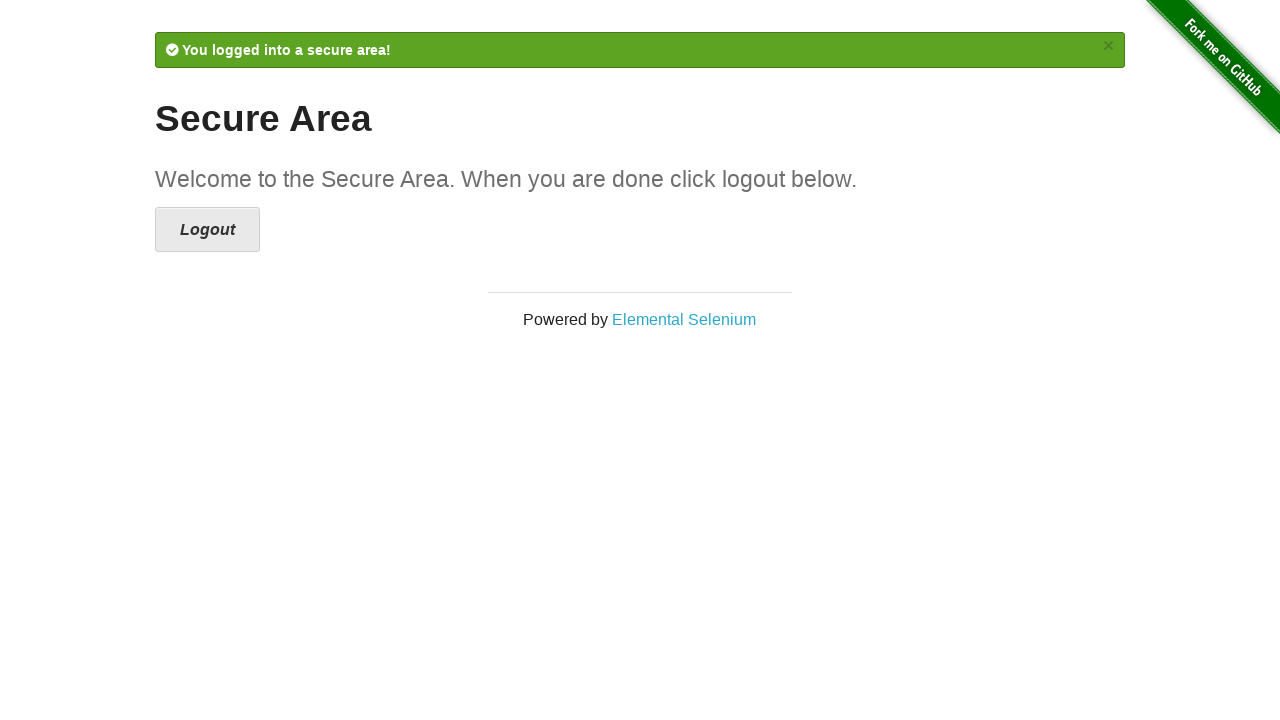

Login success message appeared
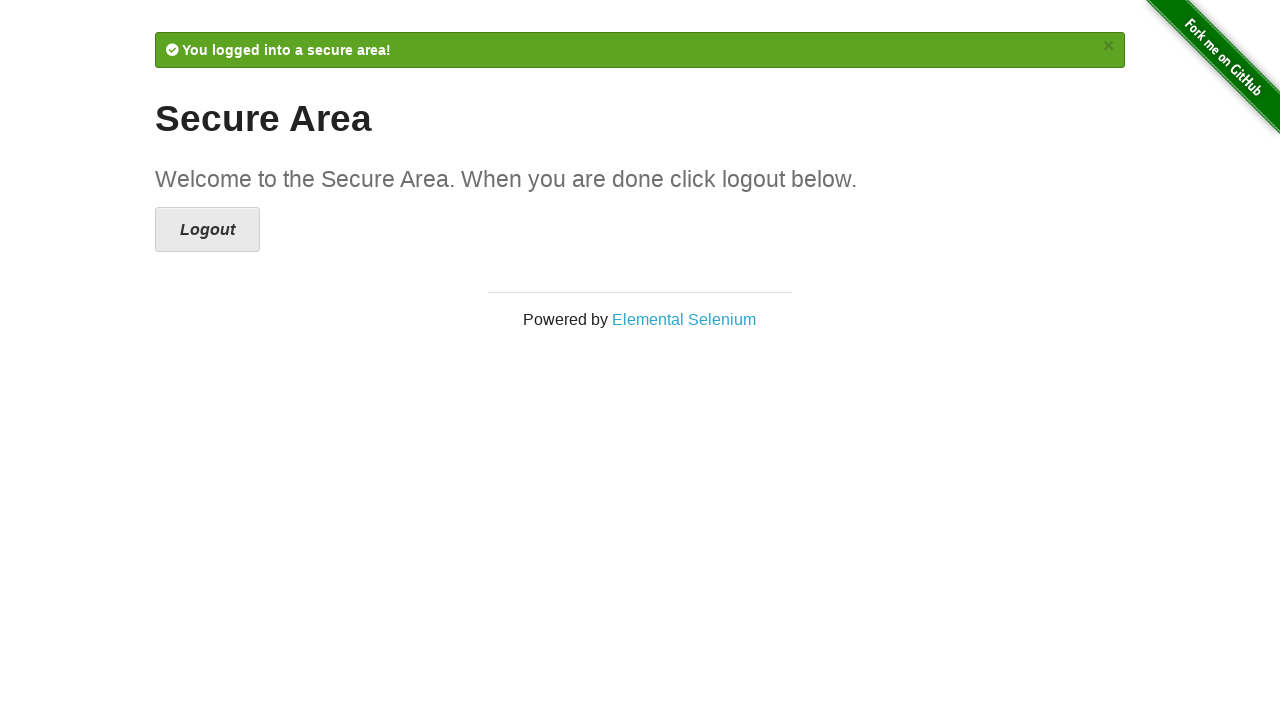

Clicked logout button at (208, 230) on .secondary.radius
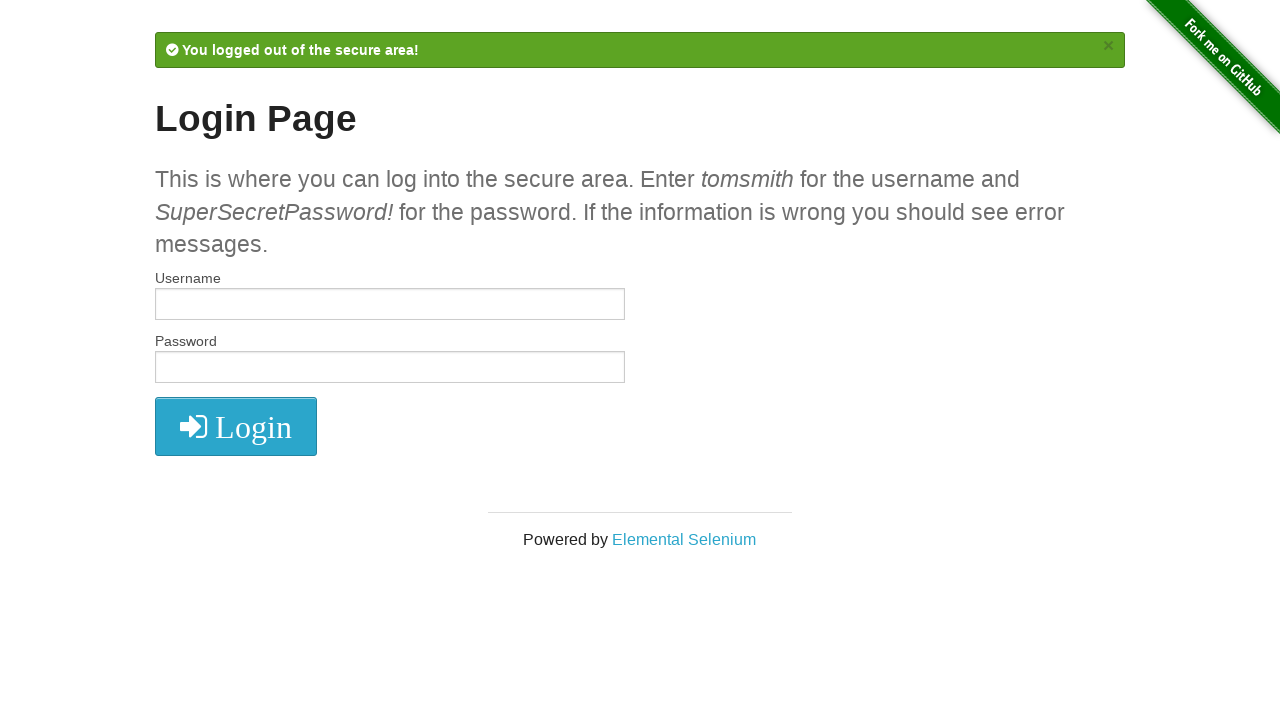

Logout success message appeared
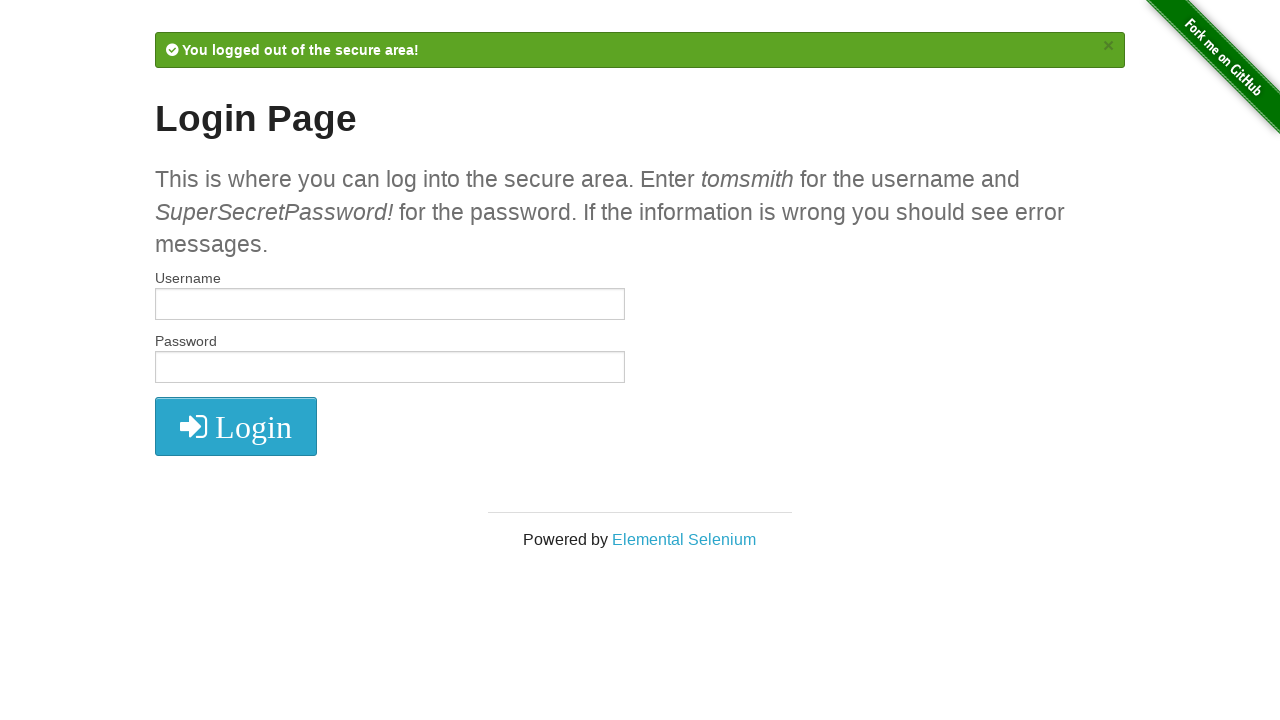

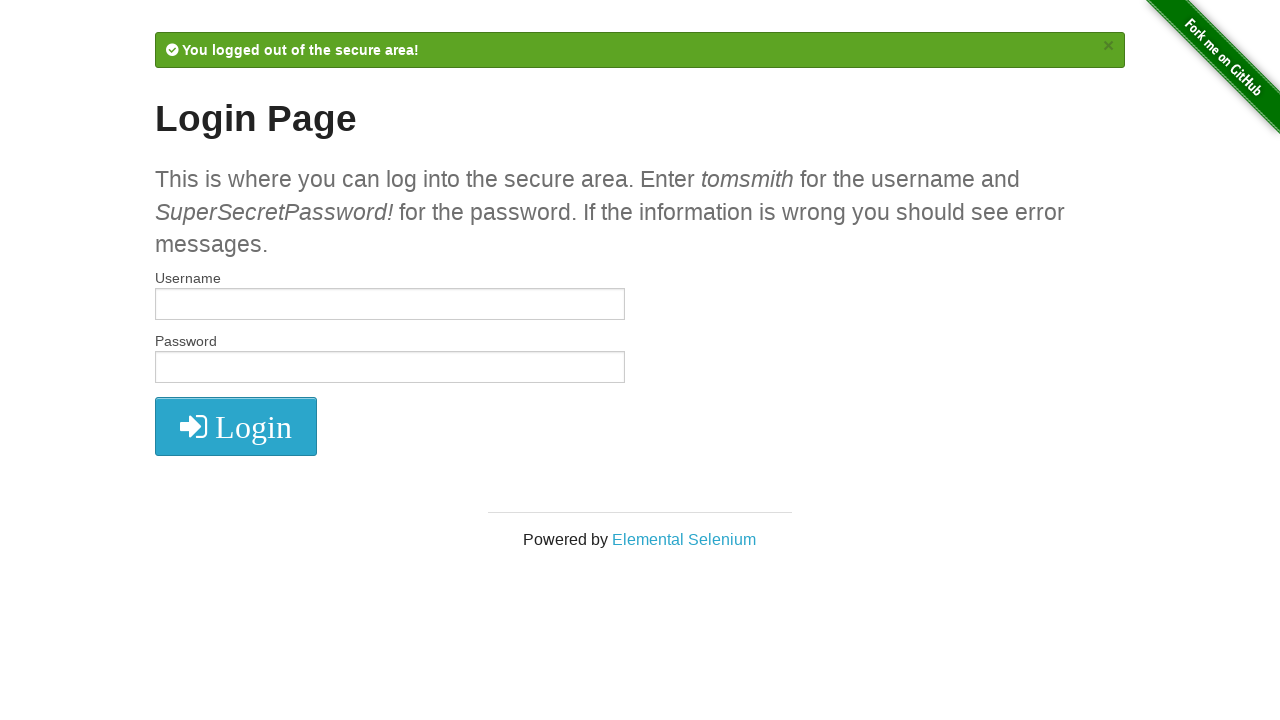